Tests nested menu hover by navigating Course > Software Testing Training > Selenium Training

Starting URL: http://greenstech.in/selenium-course-content.html

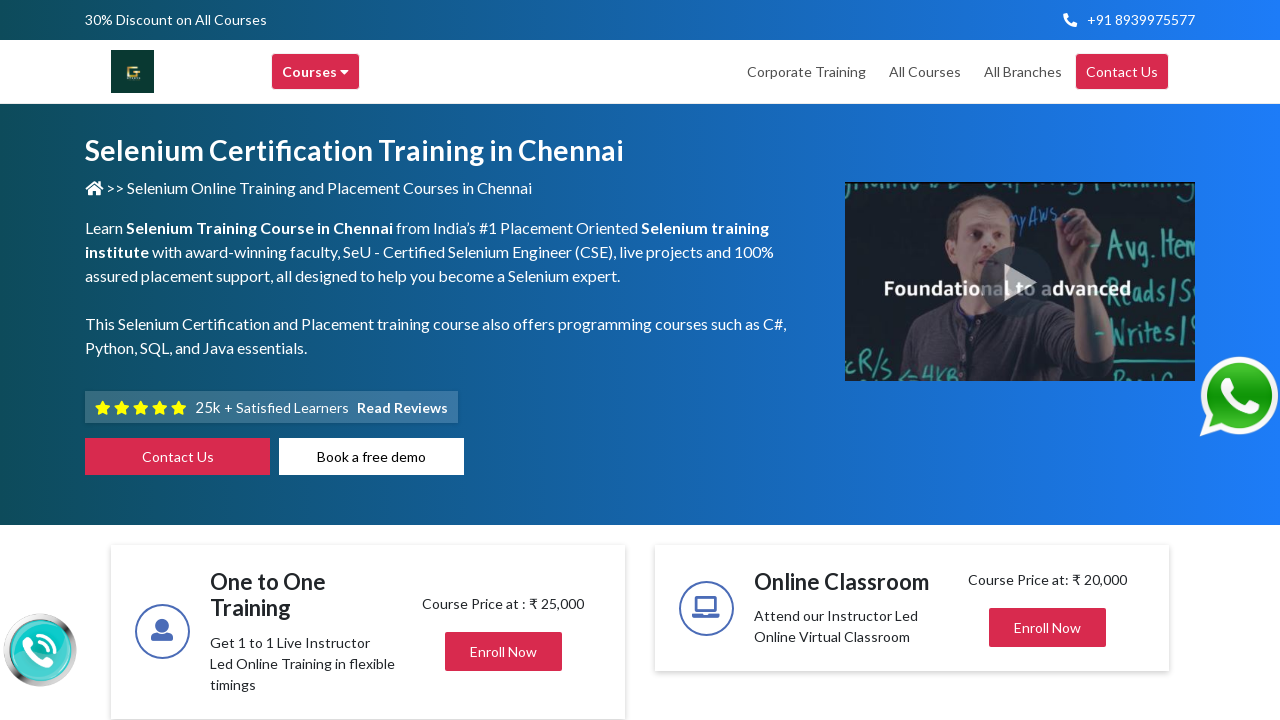

Waited for Course menu to load
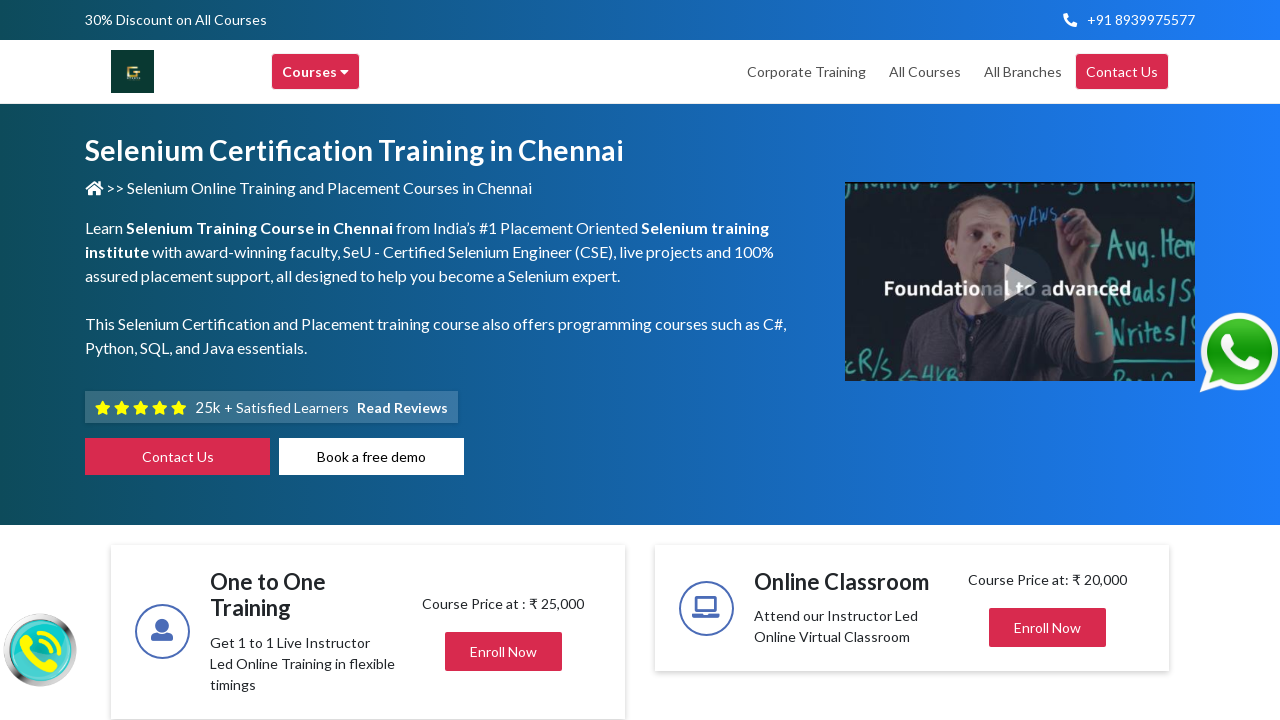

Hovered over Course menu at (316, 72) on xpath=//div[contains(text(), 'Course')]
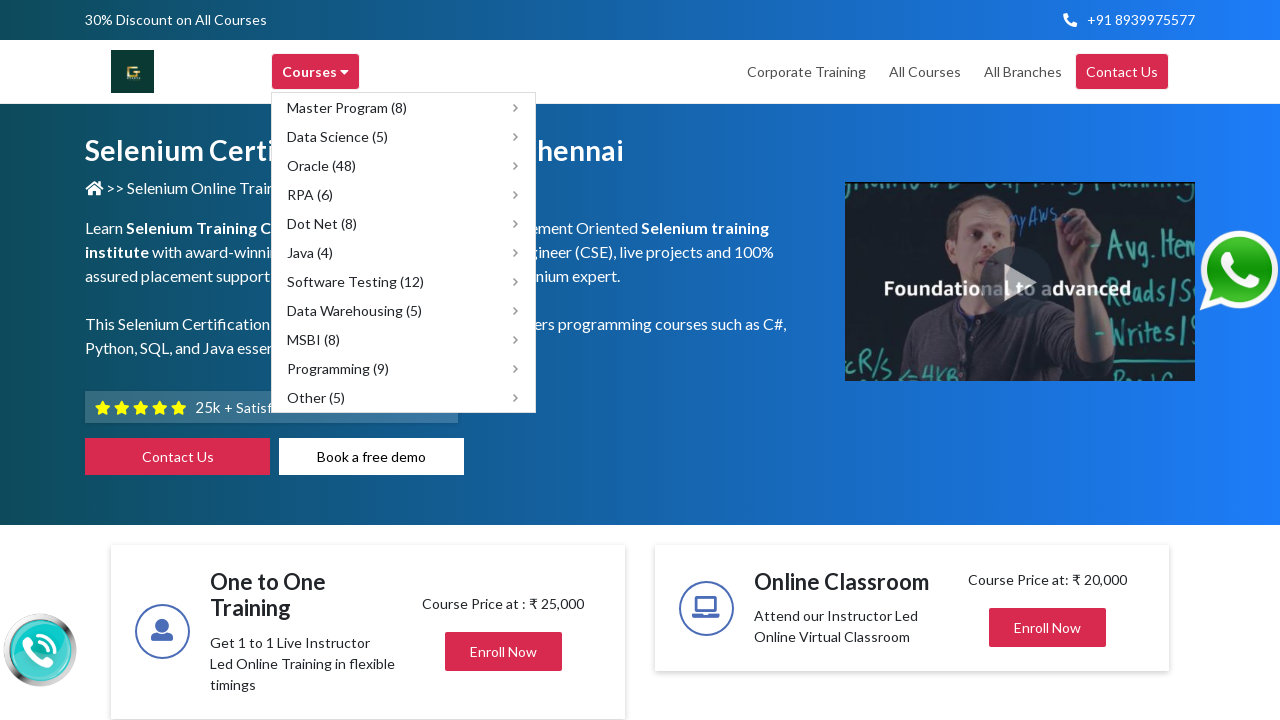

Waited for Software Testing submenu to appear
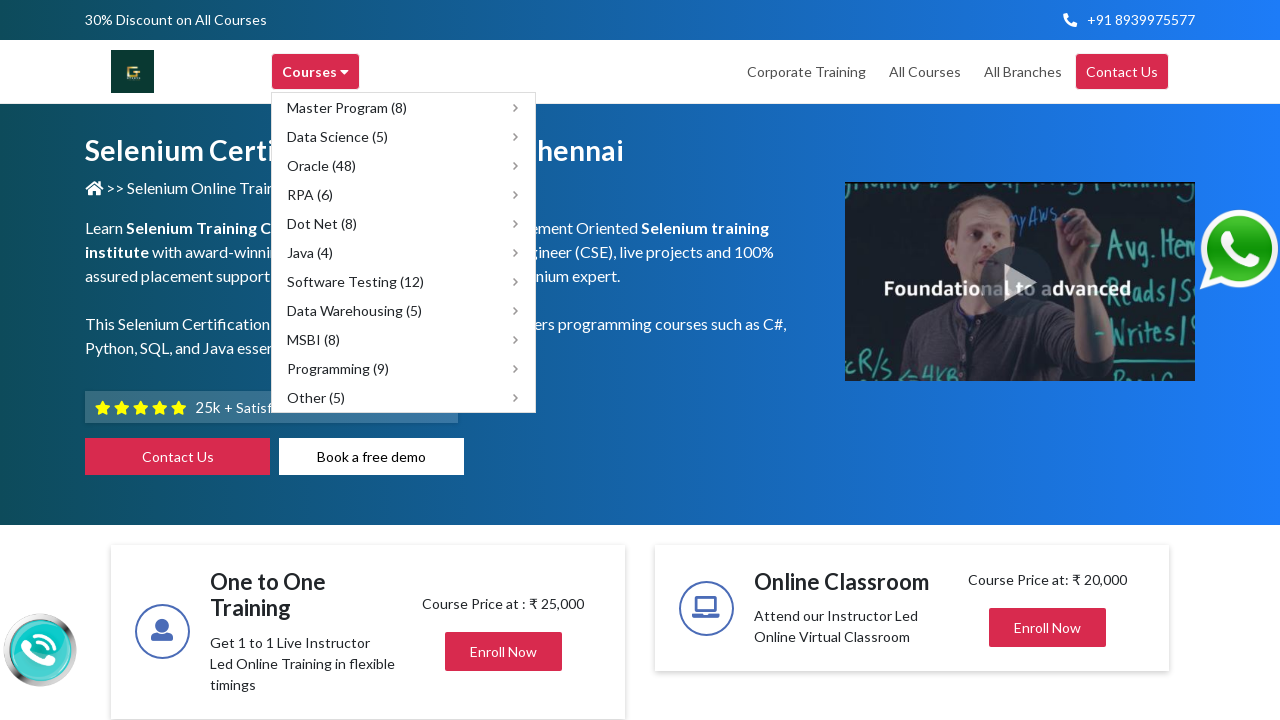

Hovered over Software Testing (12) submenu option at (356, 282) on xpath=//span[text()='Software Testing (12)']
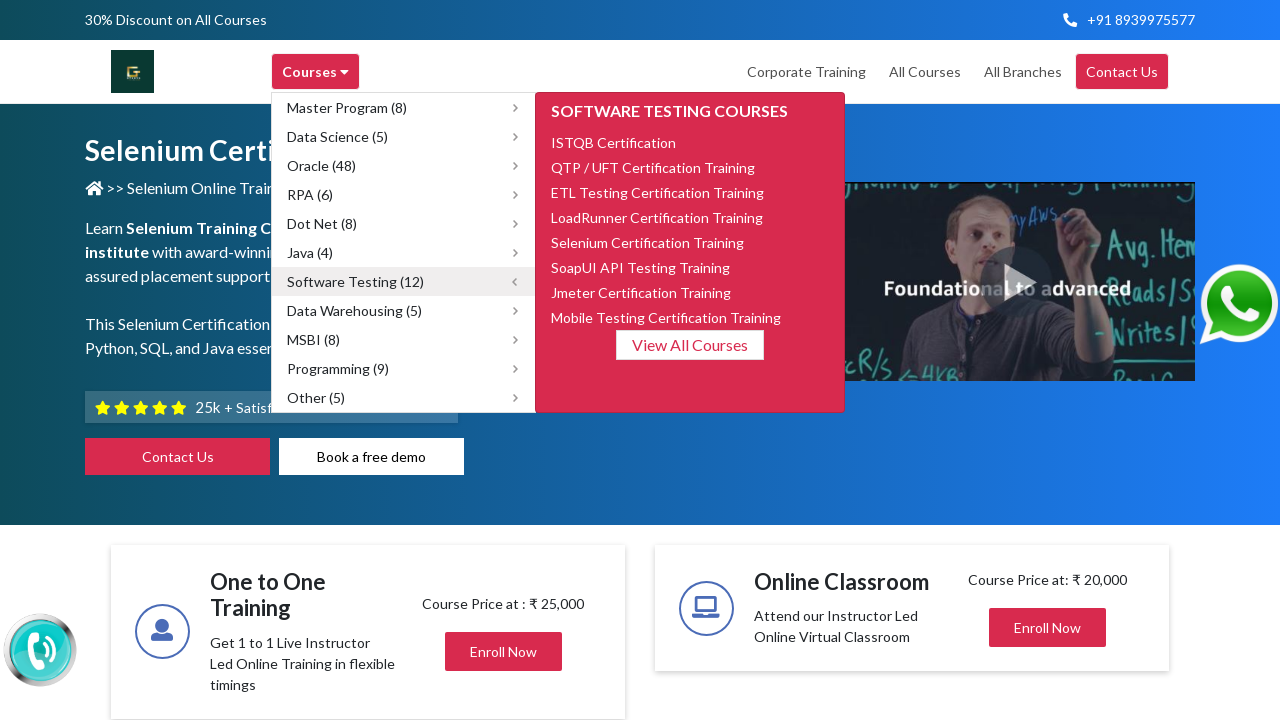

Waited for Selenium Certification Training option to appear
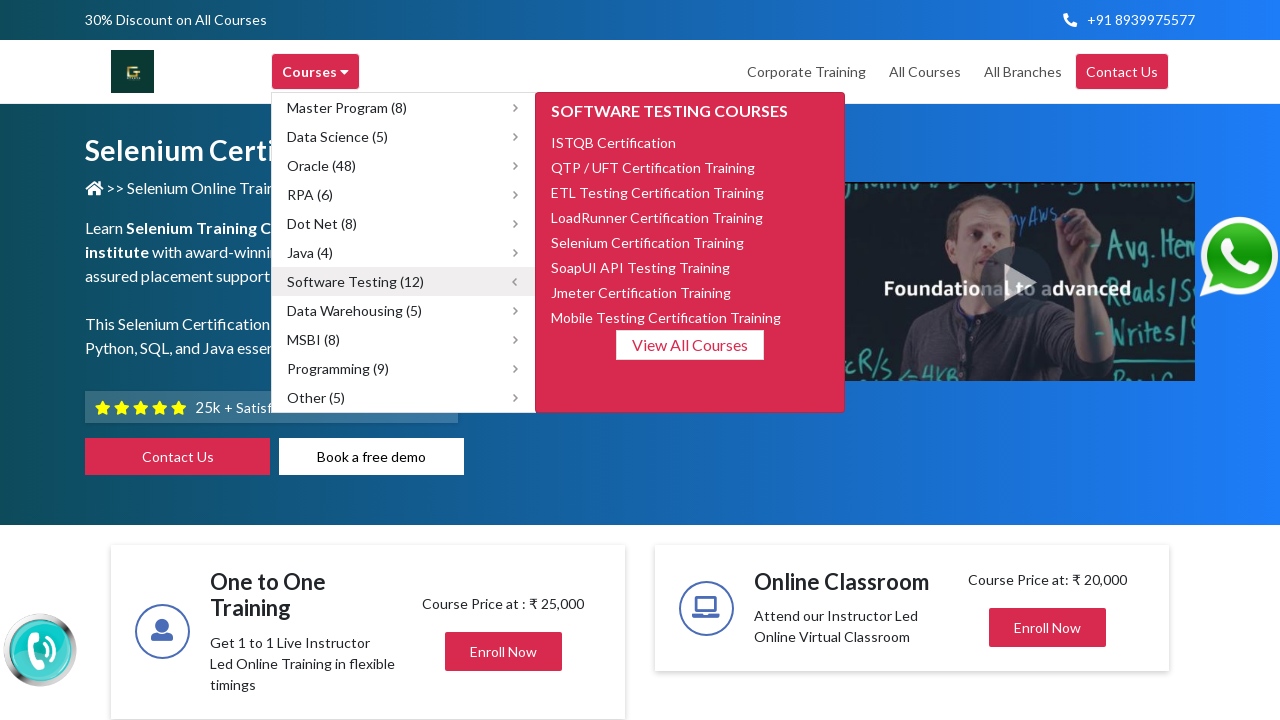

Clicked on Selenium Certification Training option at (648, 242) on xpath=//span[text()='Selenium Certification Training']
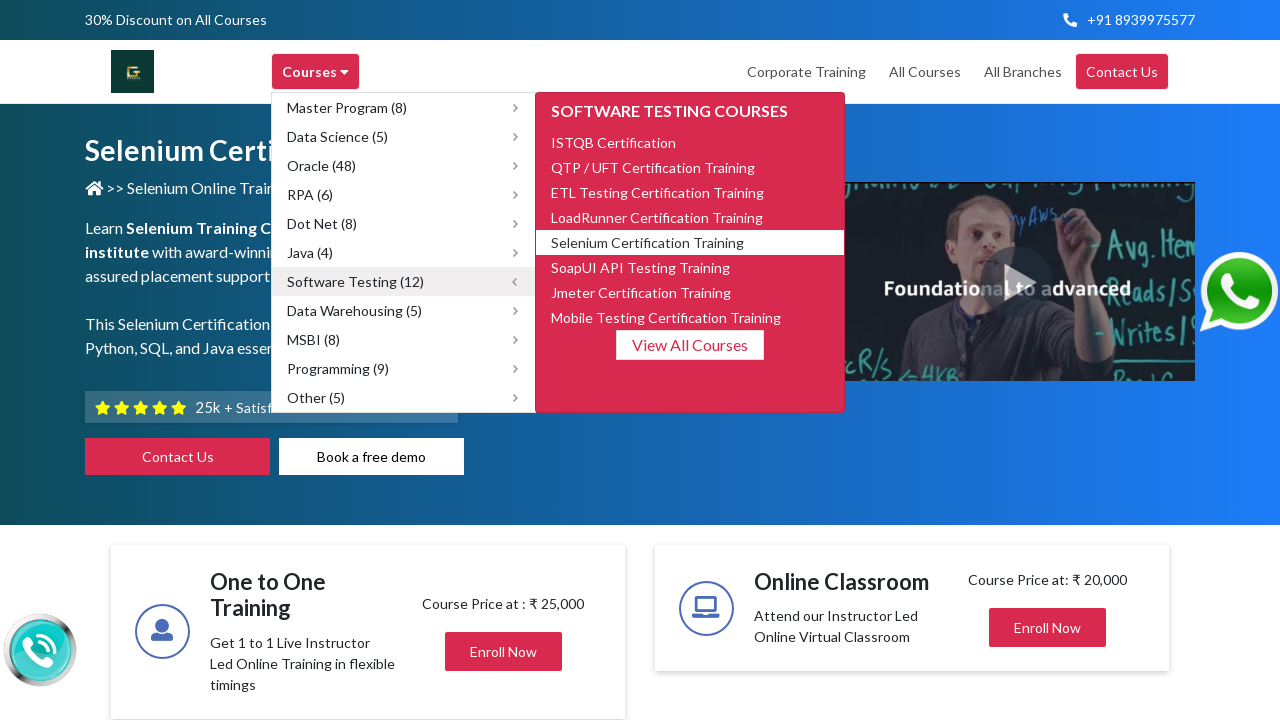

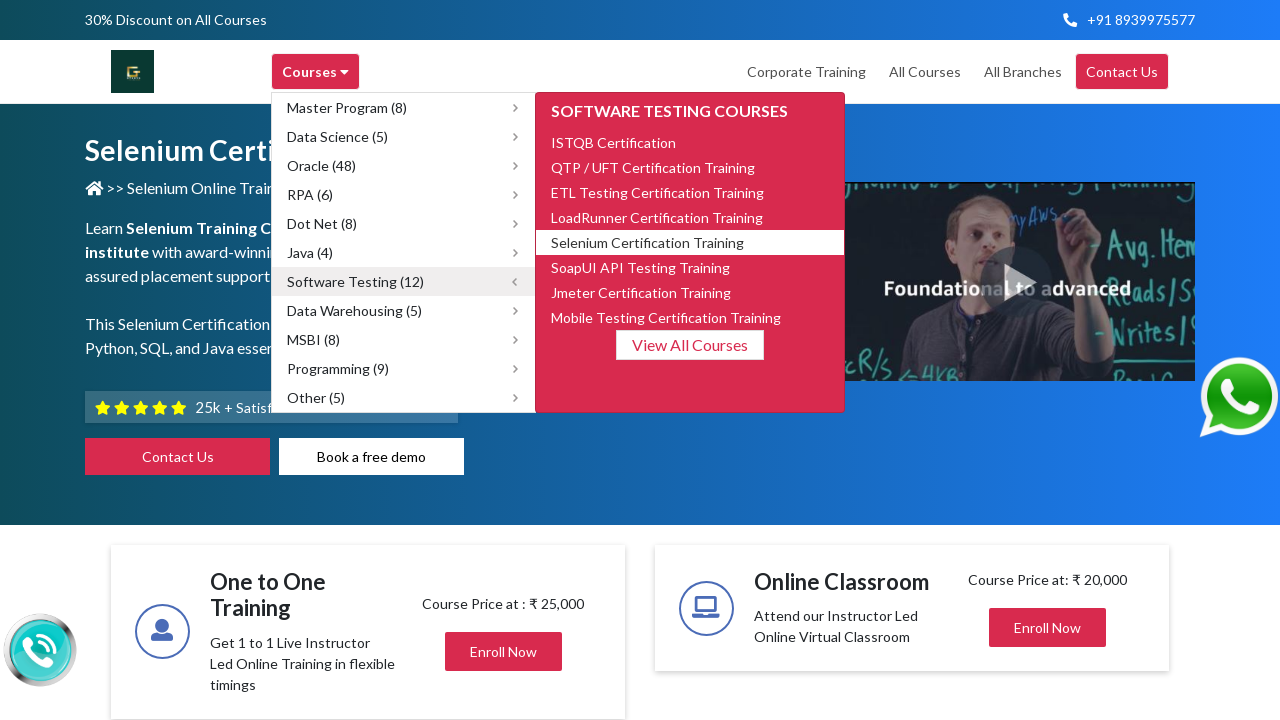